Tests autocomplete/autosuggestion functionality by typing a country name and selecting a matching suggestion from the dropdown list.

Starting URL: https://rahulshettyacademy.com/AutomationPractice/

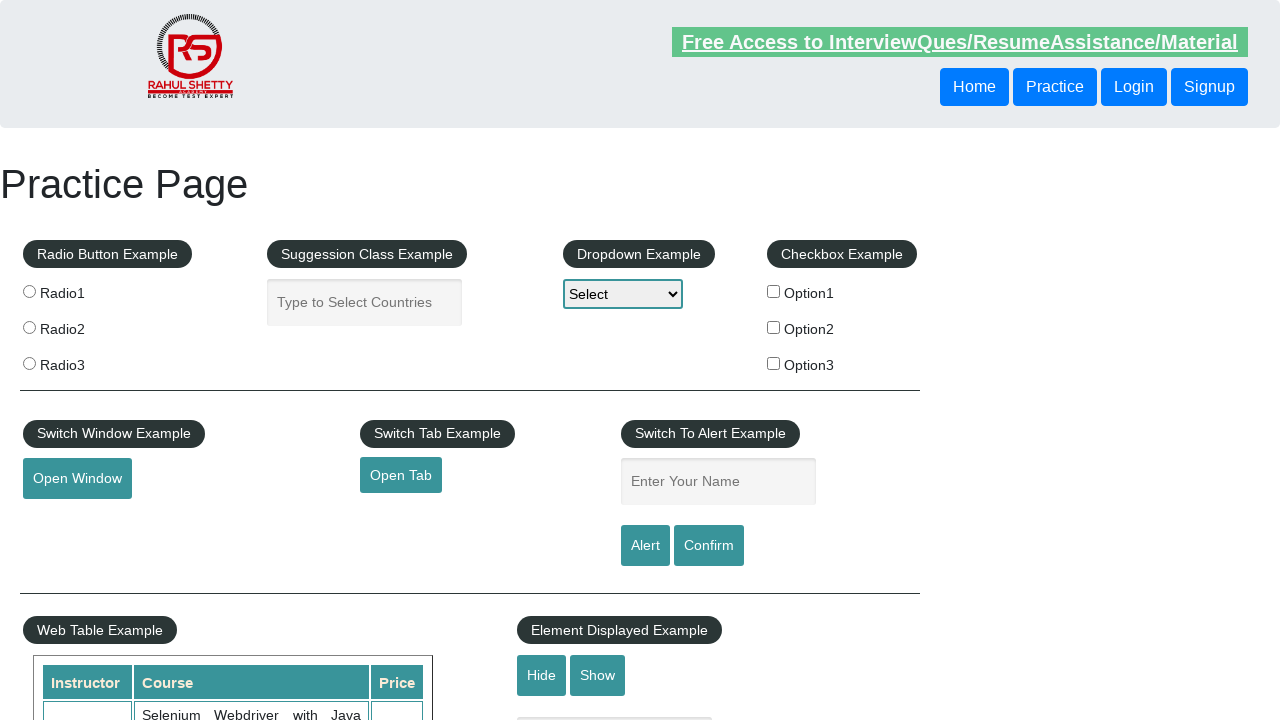

Filled autocomplete field with 'India' on input#autocomplete
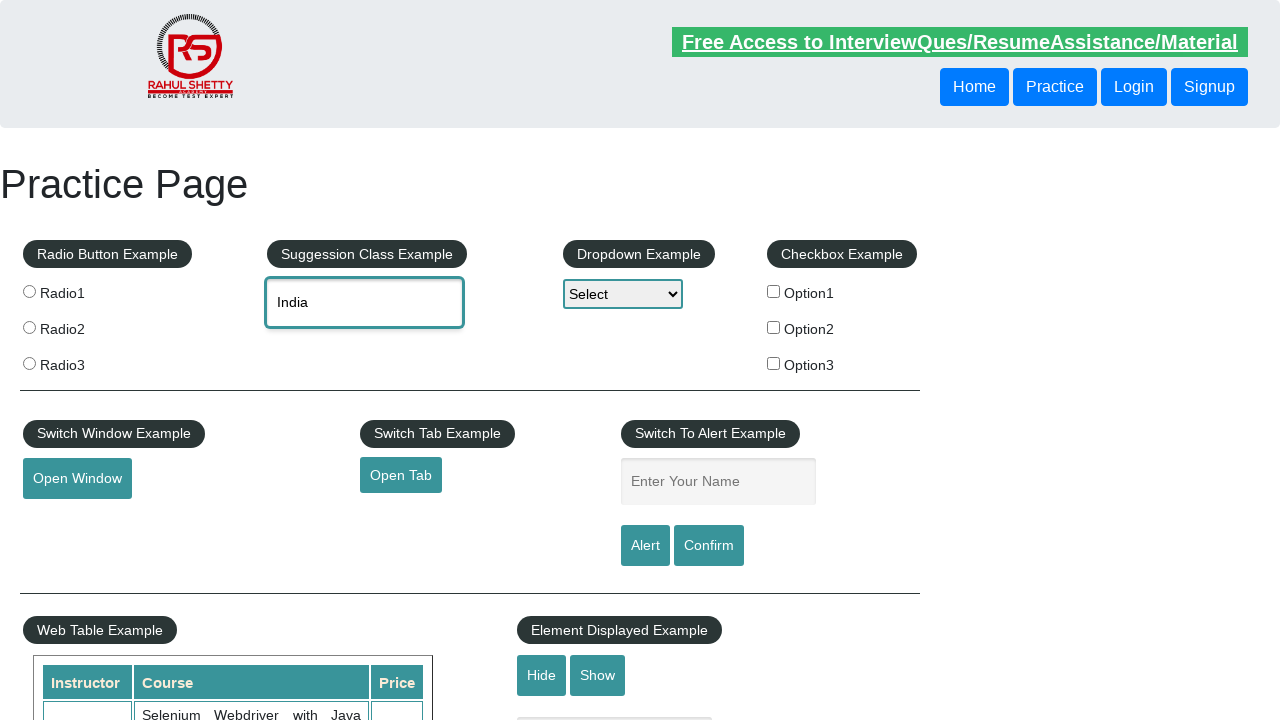

Autosuggestion dropdown appeared
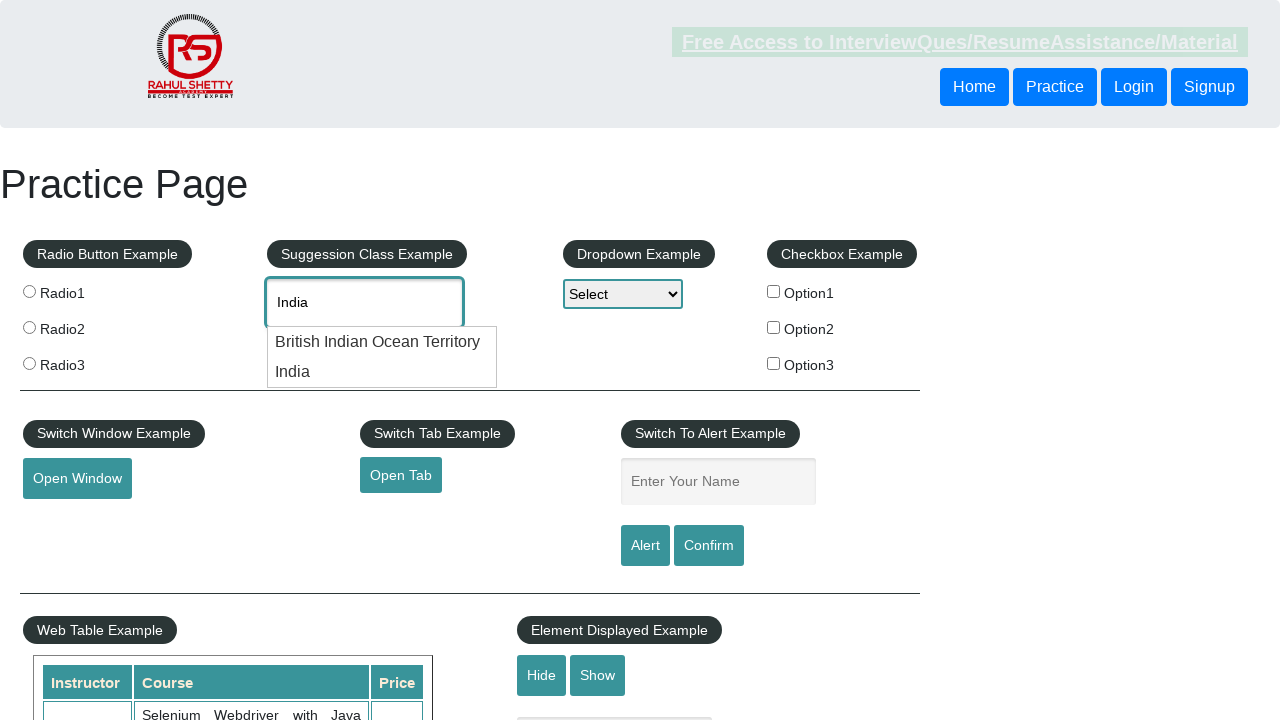

Retrieved 2 suggestion items from dropdown
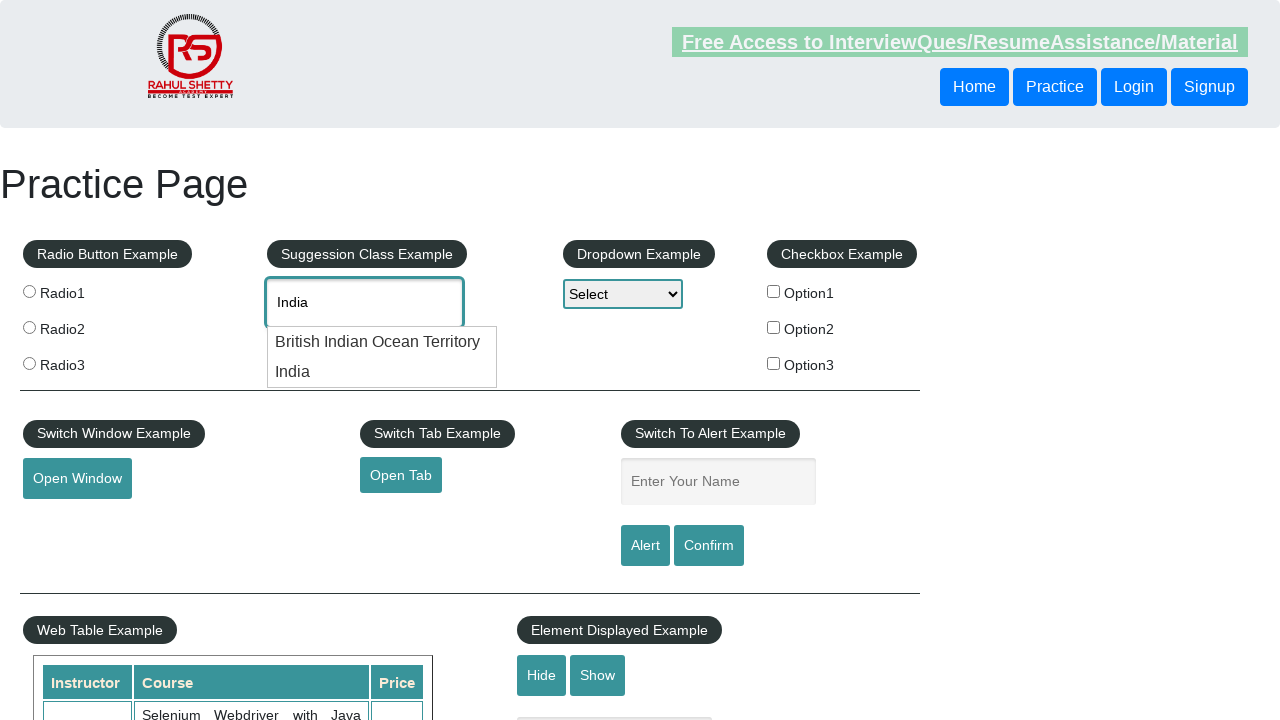

Clicked on suggestion matching 'India' at (382, 342) on xpath=//ul/li[contains(@class,'ui-menu-item')] >> nth=0
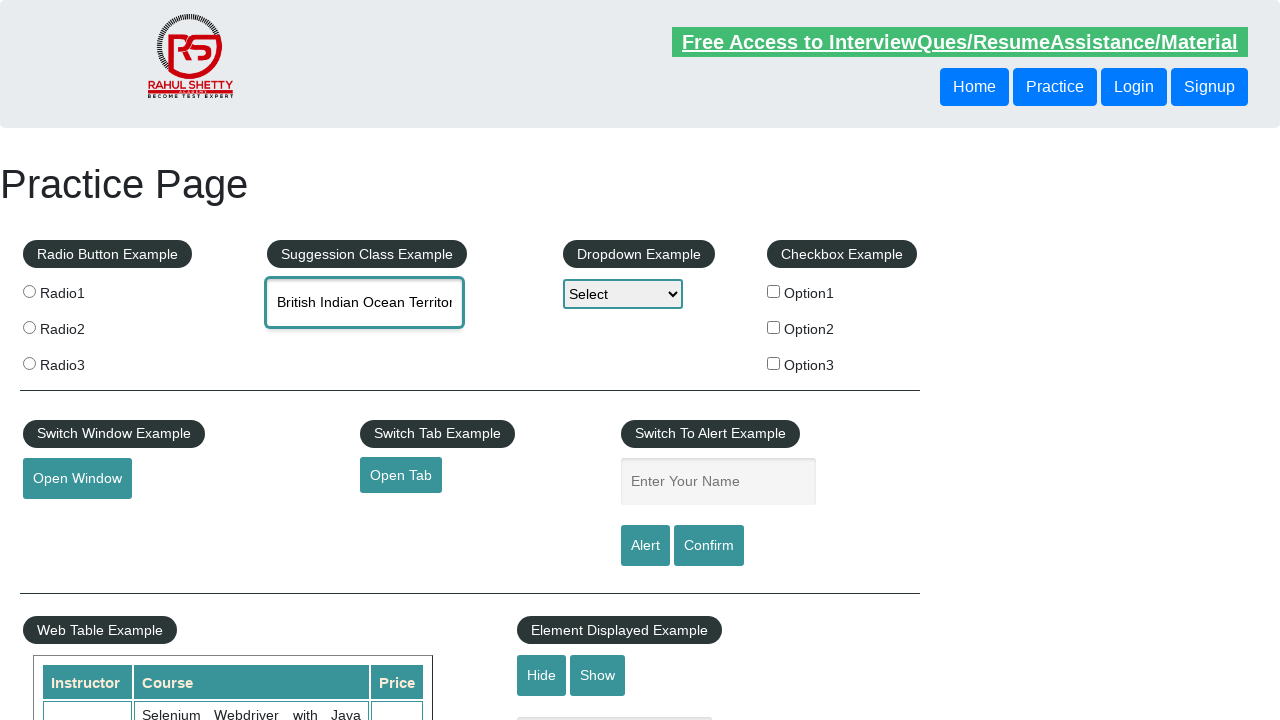

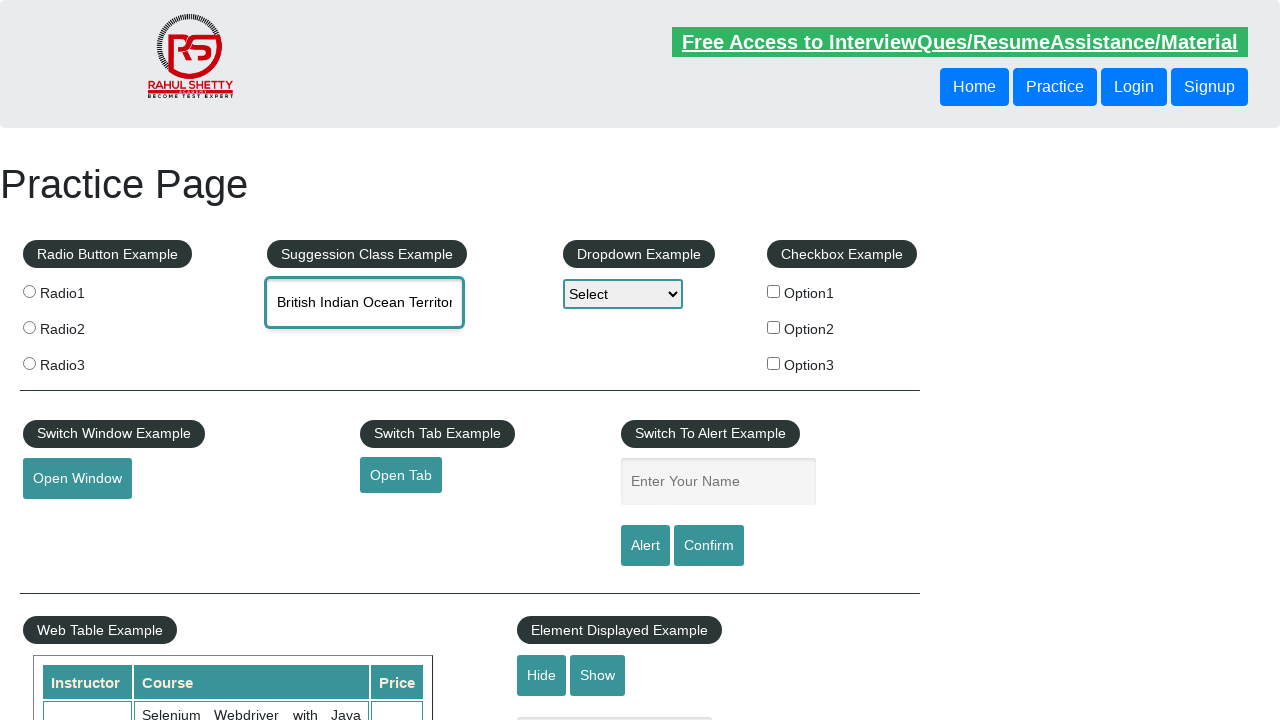